Tests dropdown selection functionality by selecting an option from a dropdown menu using its value attribute

Starting URL: https://demoqa.com/select-menu

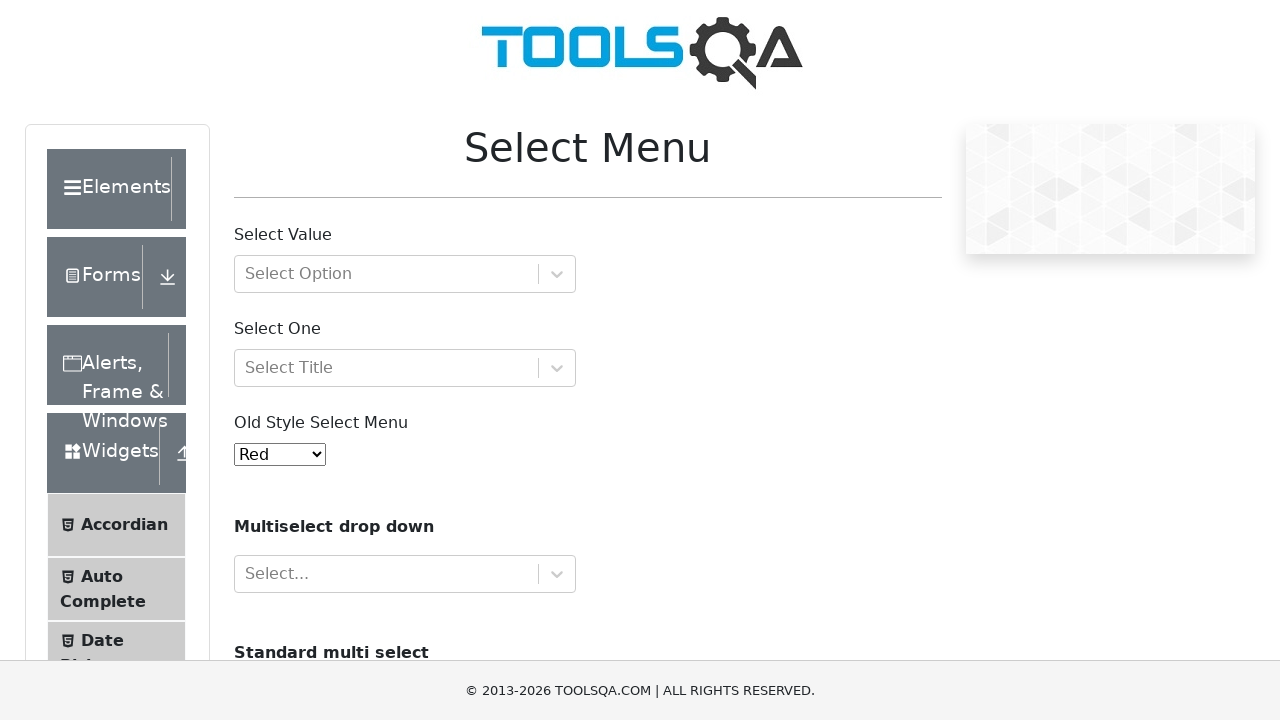

Navigated to dropdown selection demo page
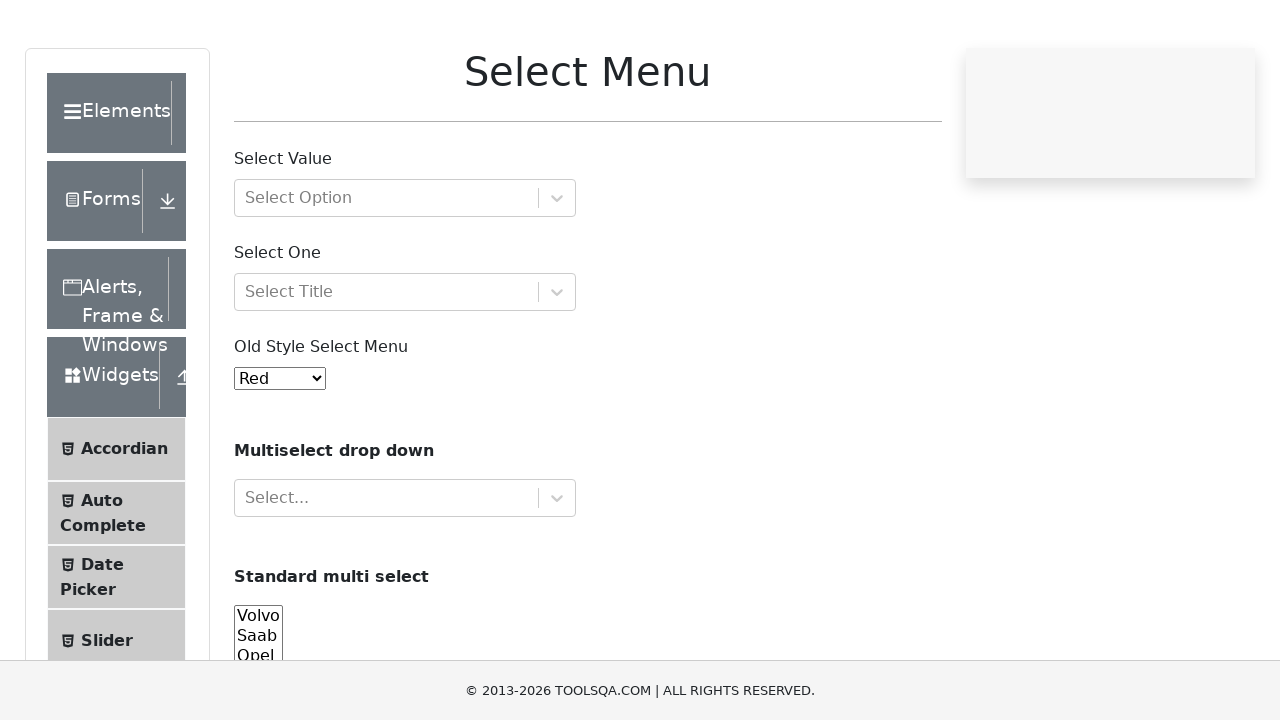

Selected option with value '4' from old select menu dropdown on select#oldSelectMenu
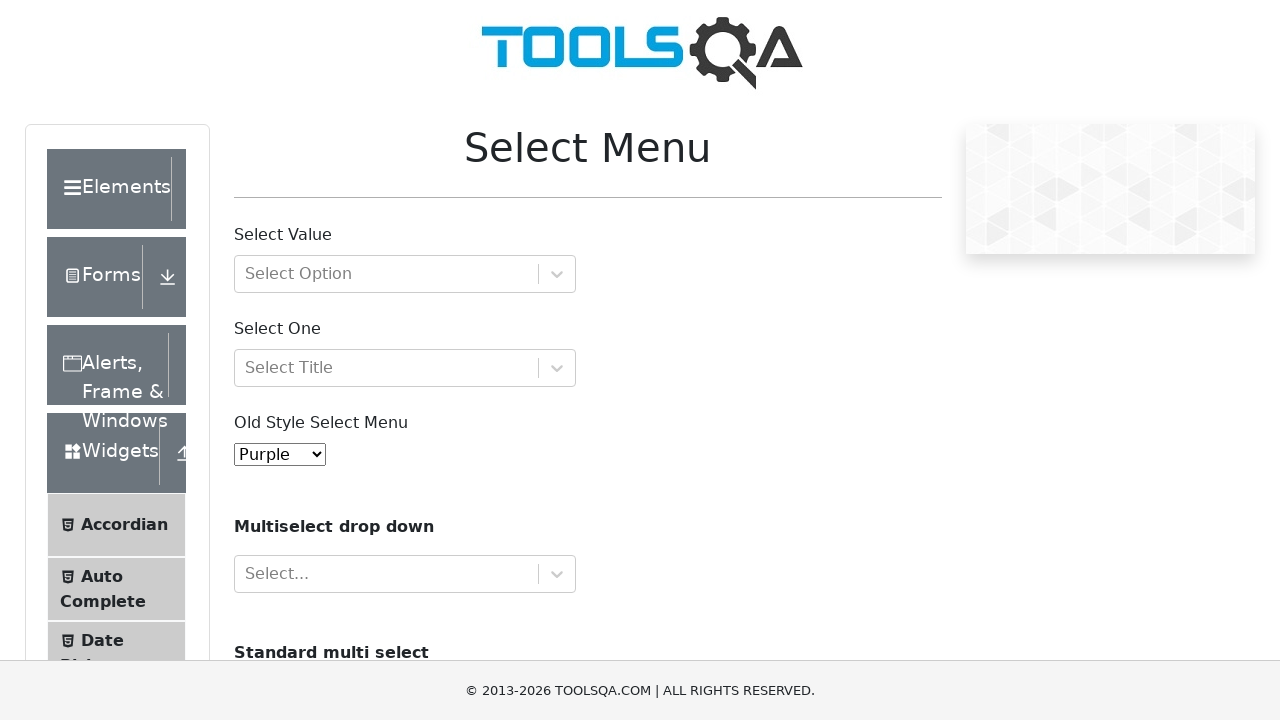

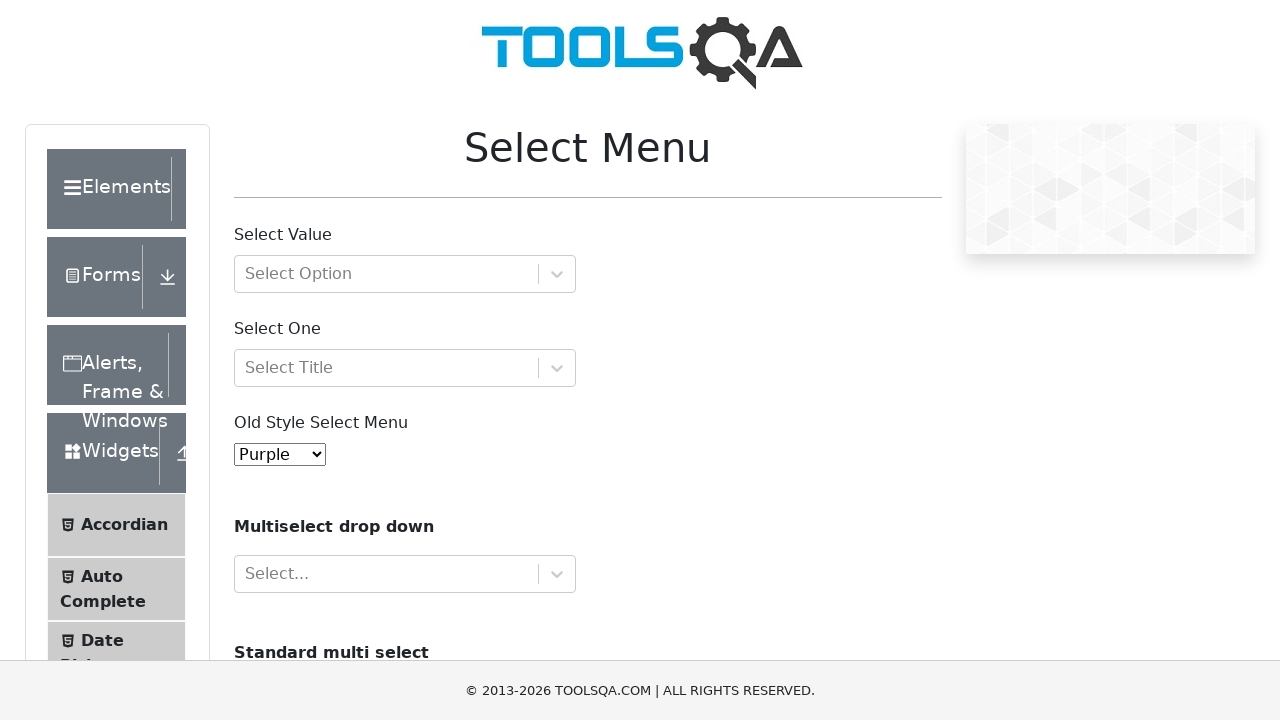